Tests accepting a JavaScript confirmation dialog box by clicking a button that triggers the alert and then clicking OK to accept it

Starting URL: https://www.techlearn.in/code/confirmation-dialog-box/

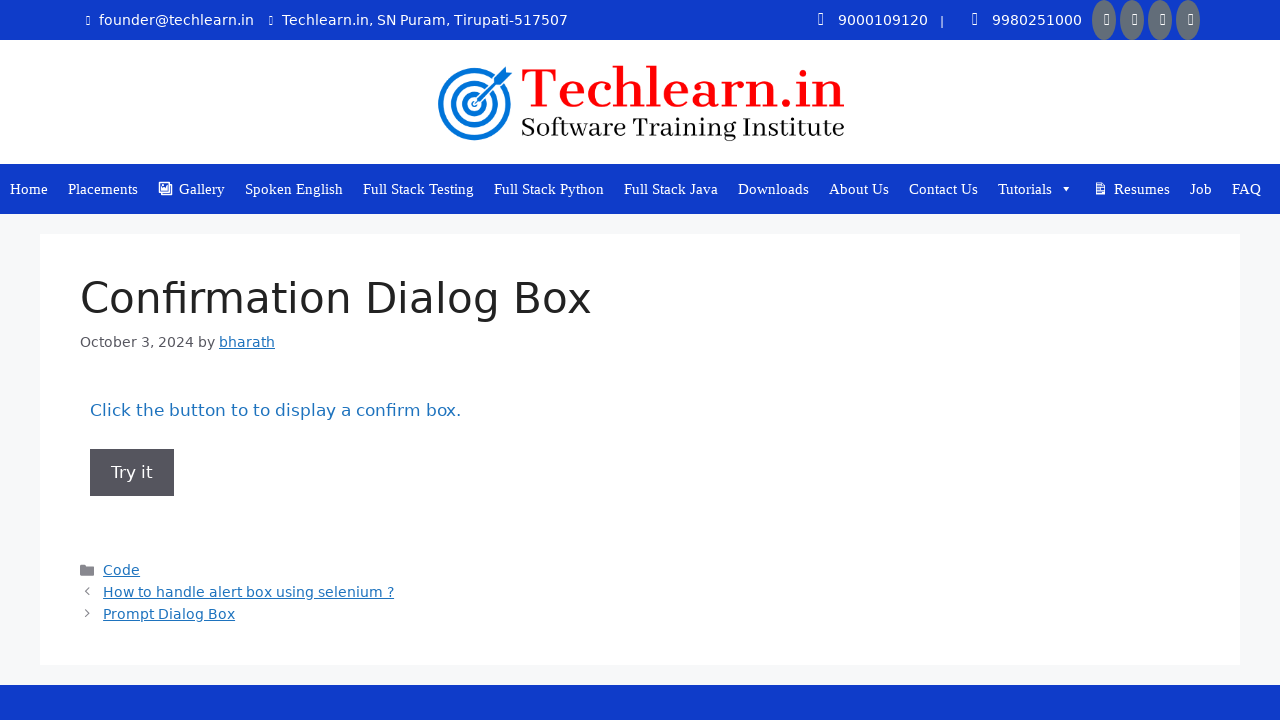

Set up dialog handler to accept confirmation dialogs
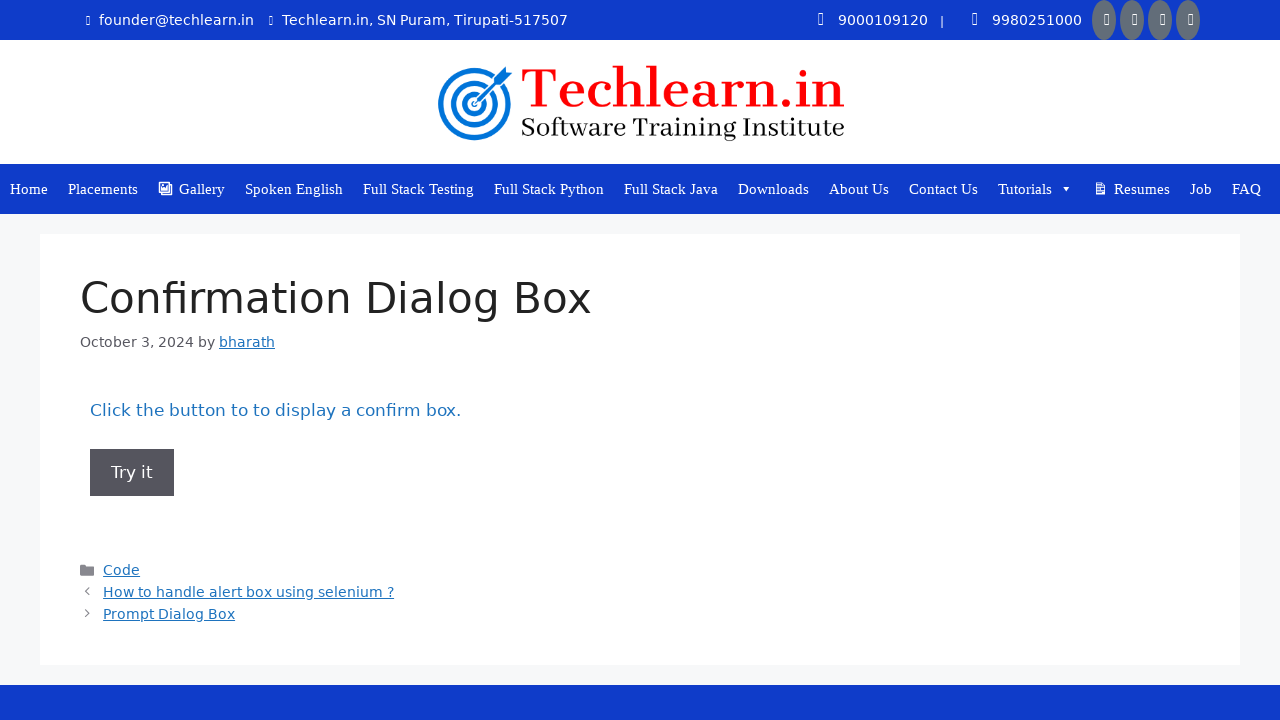

Clicked button to trigger confirmation dialog at (132, 472) on xpath=//*[@id='post-725']/div/div/div/div/div/div/div/button
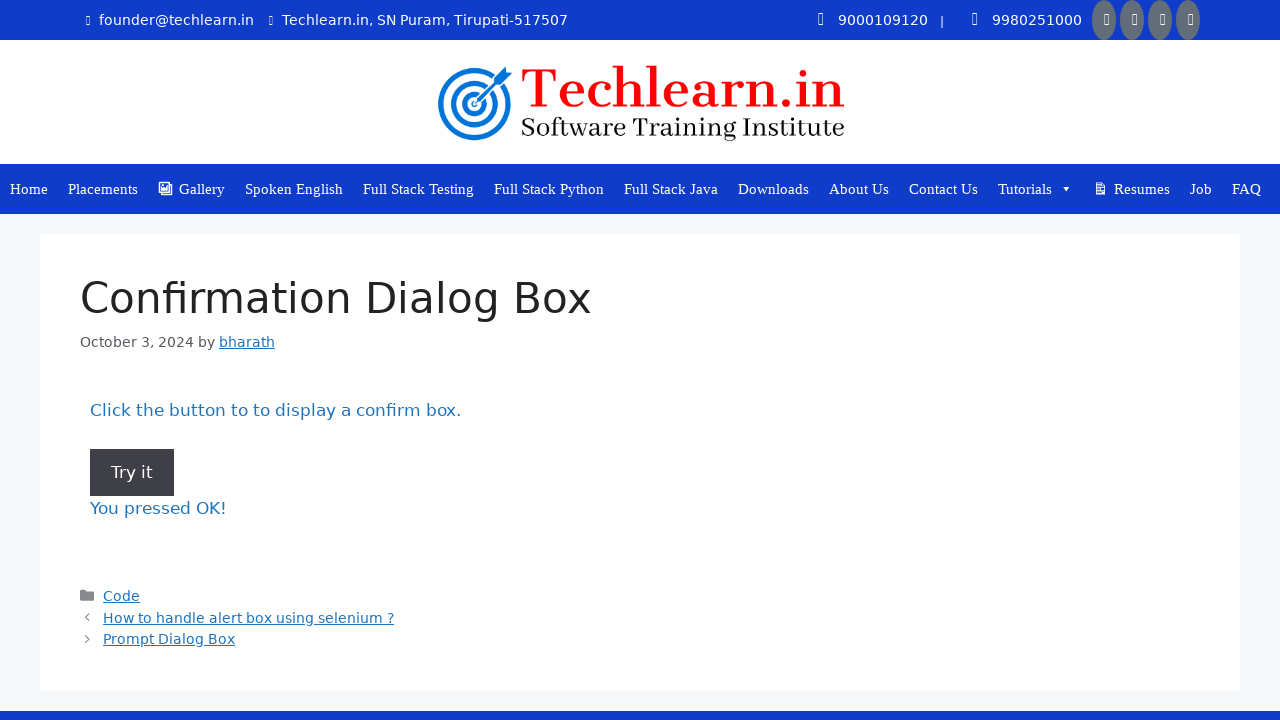

Waited for dialog interaction to complete
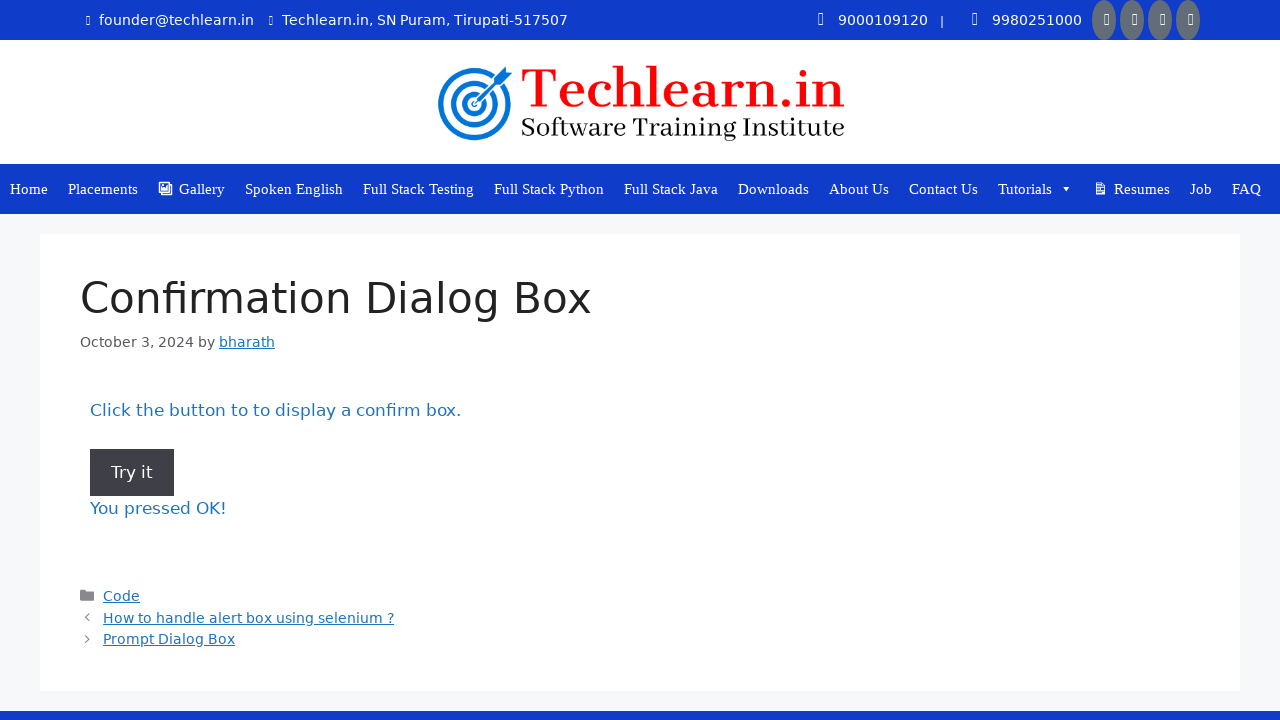

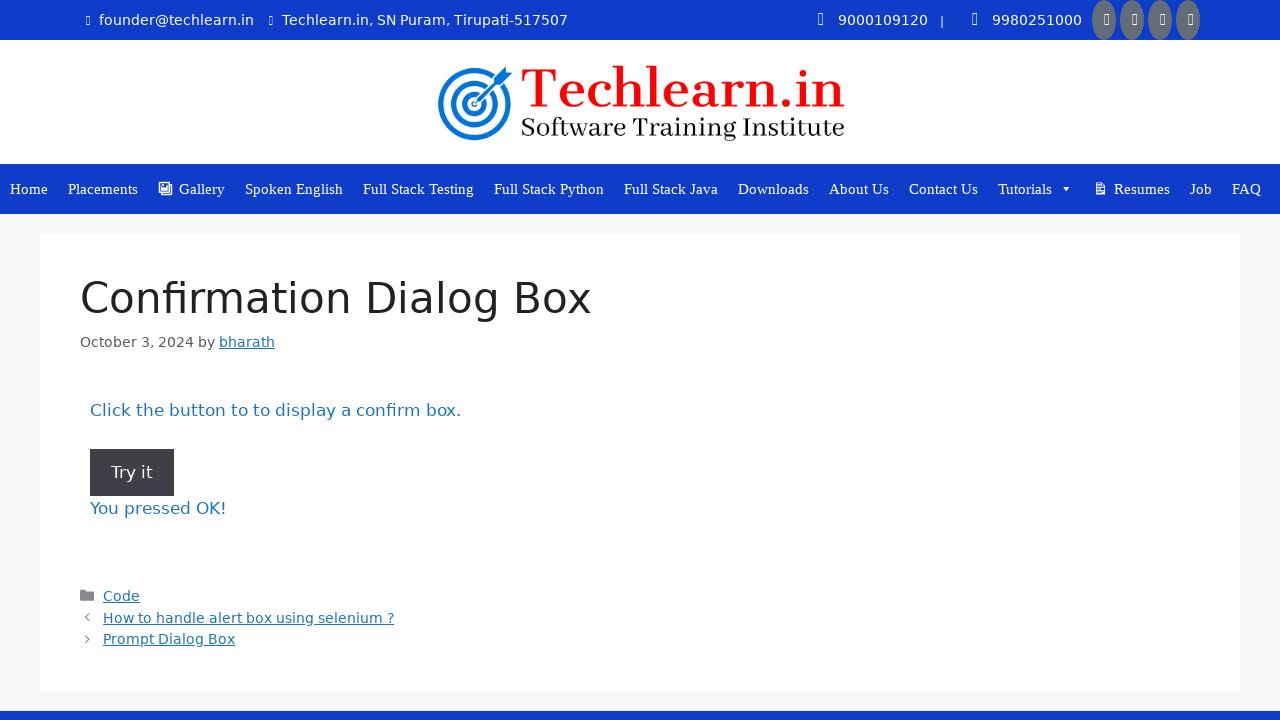